Tests Python.org search functionality by entering "pycon" as a search query and submitting the form

Starting URL: https://www.python.org

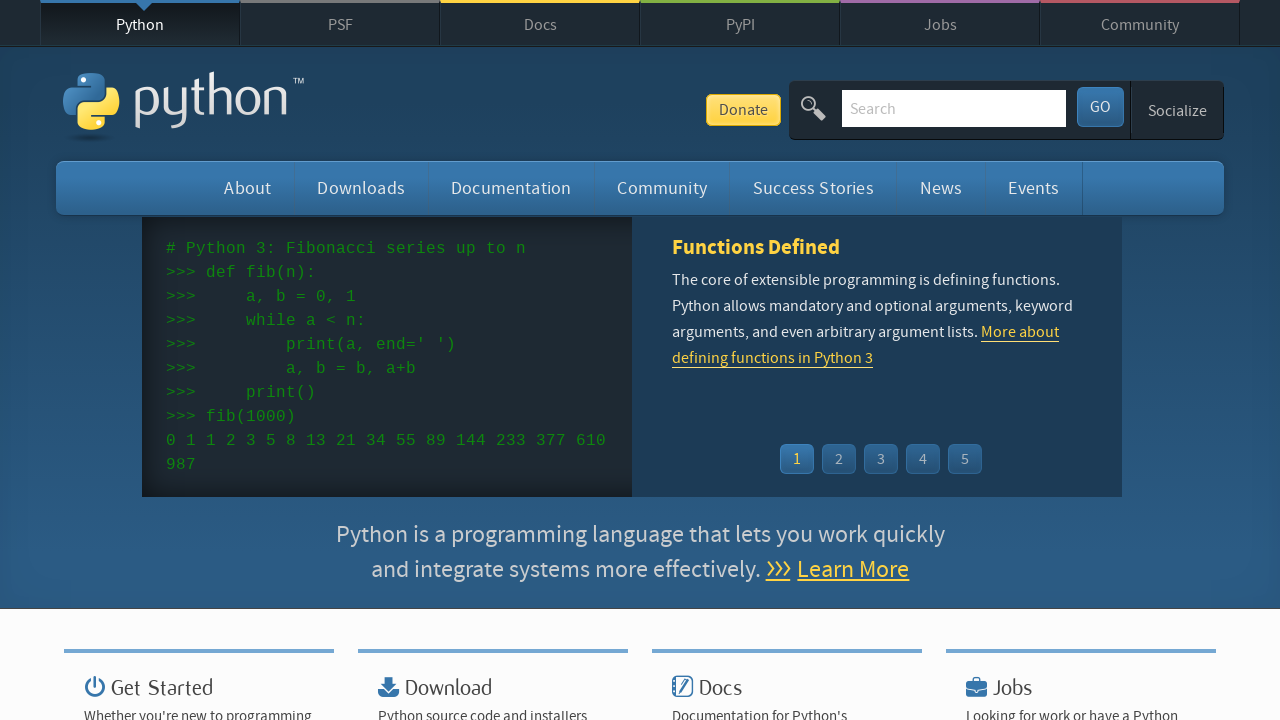

Filled search box with 'pycon' query on input[name='q']
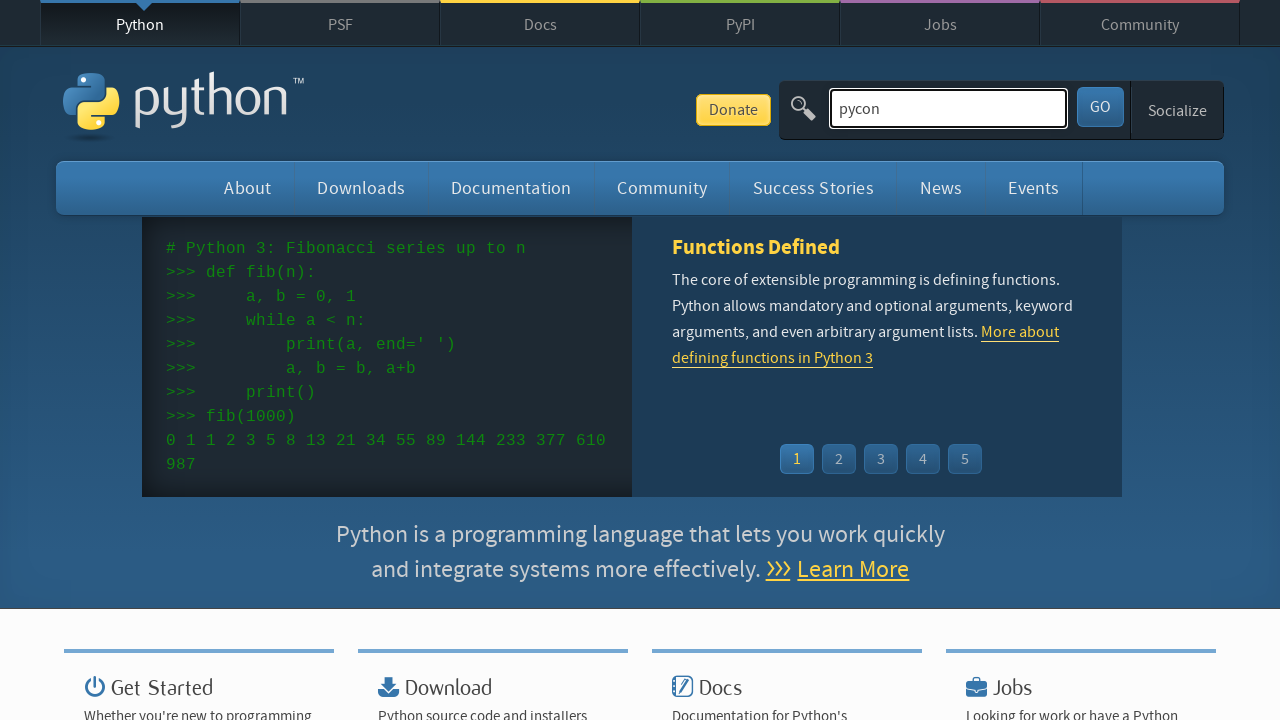

Pressed Enter to submit search form on input[name='q']
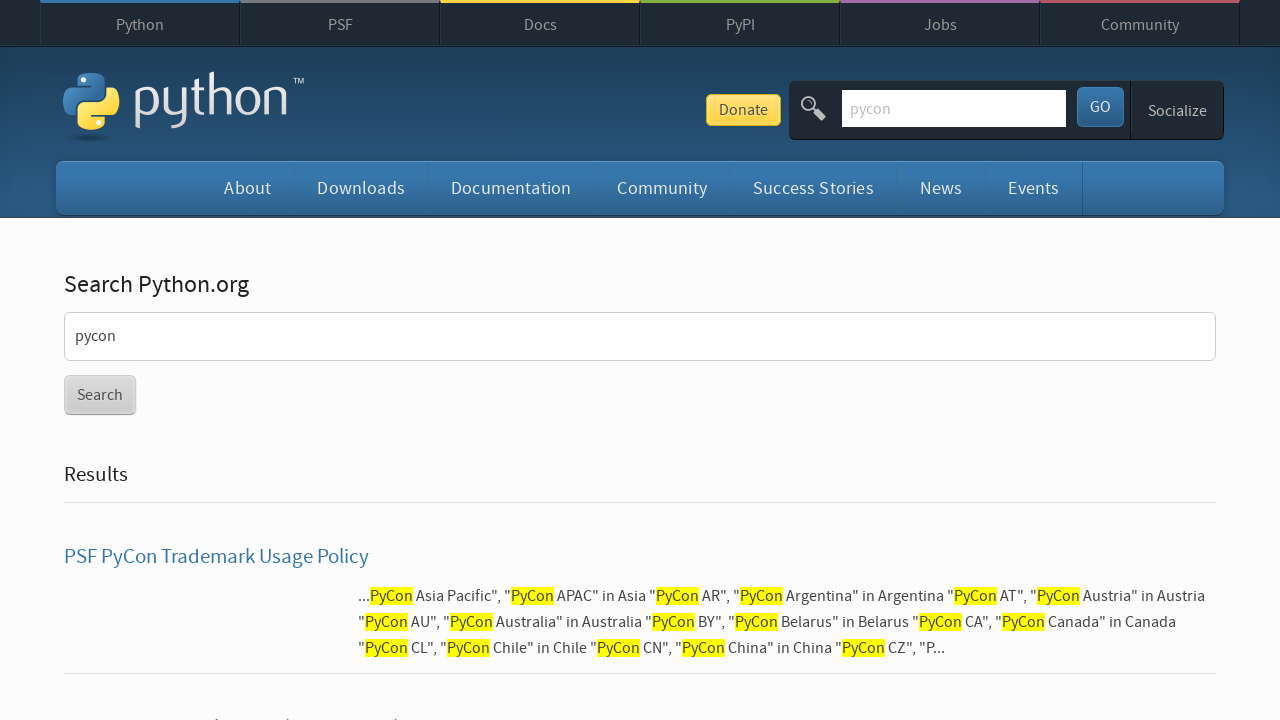

Verified page title contains 'Python'
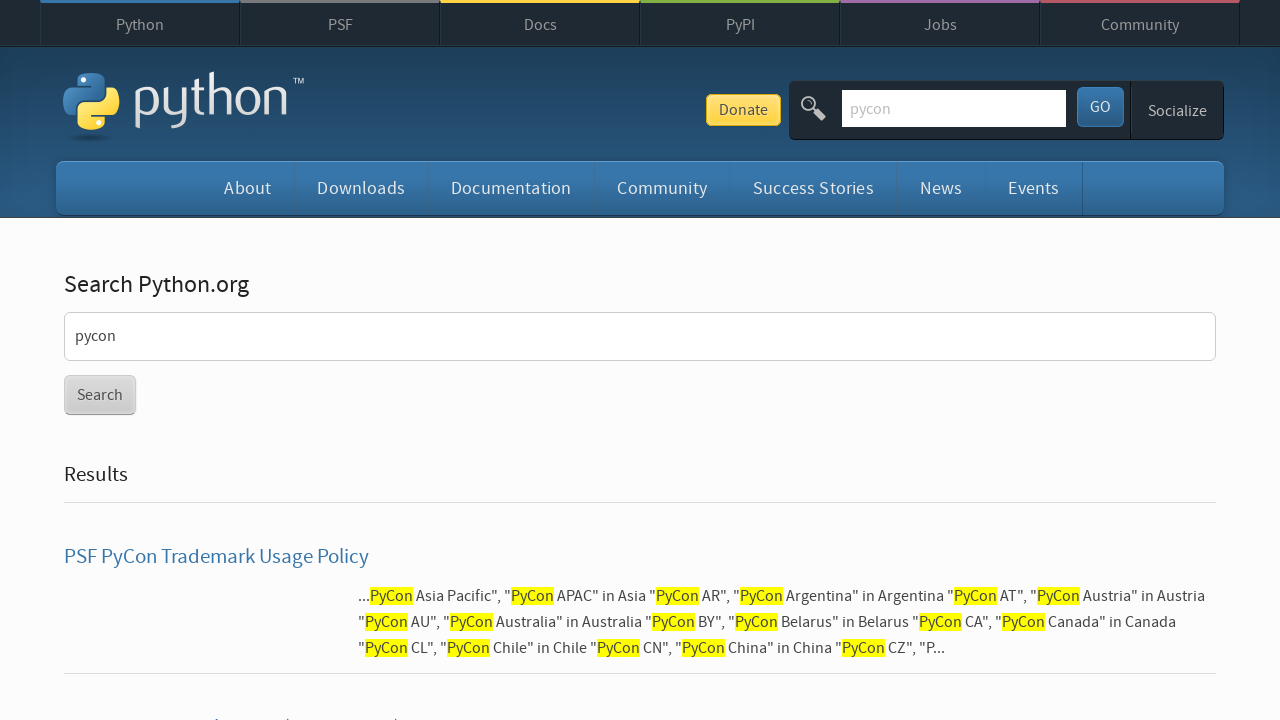

Verified search results are displayed (no 'No results found' message)
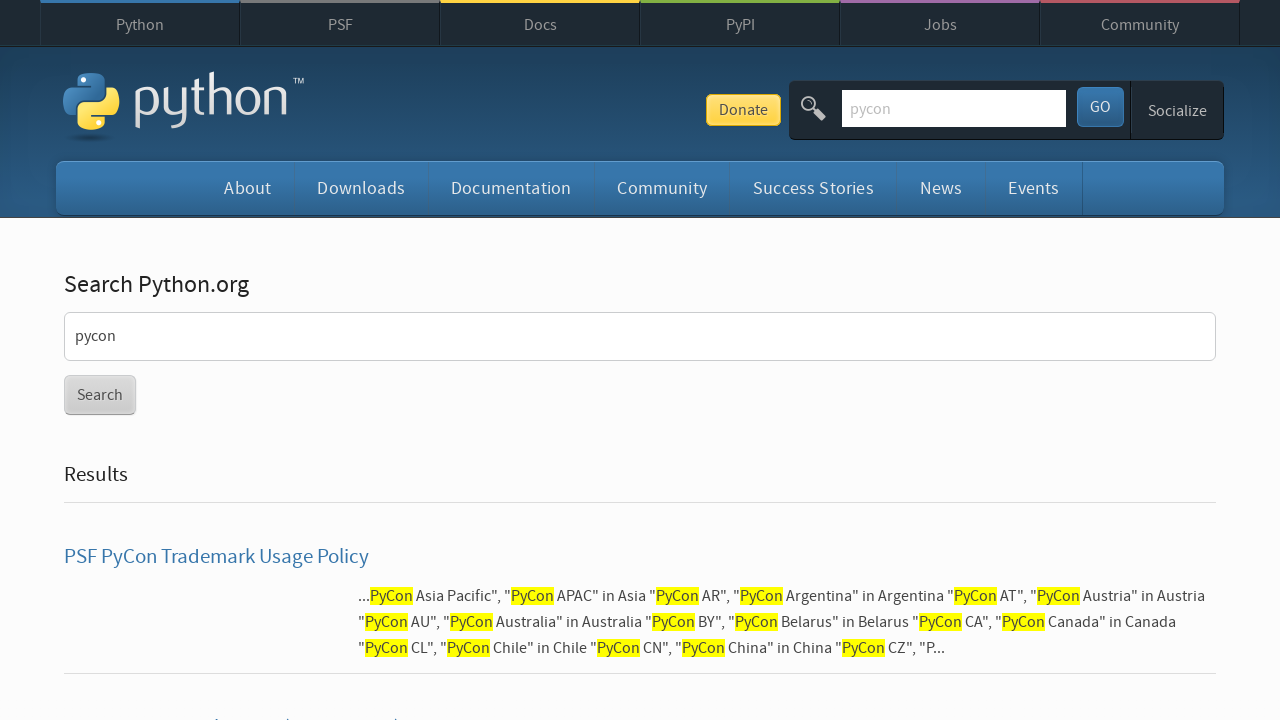

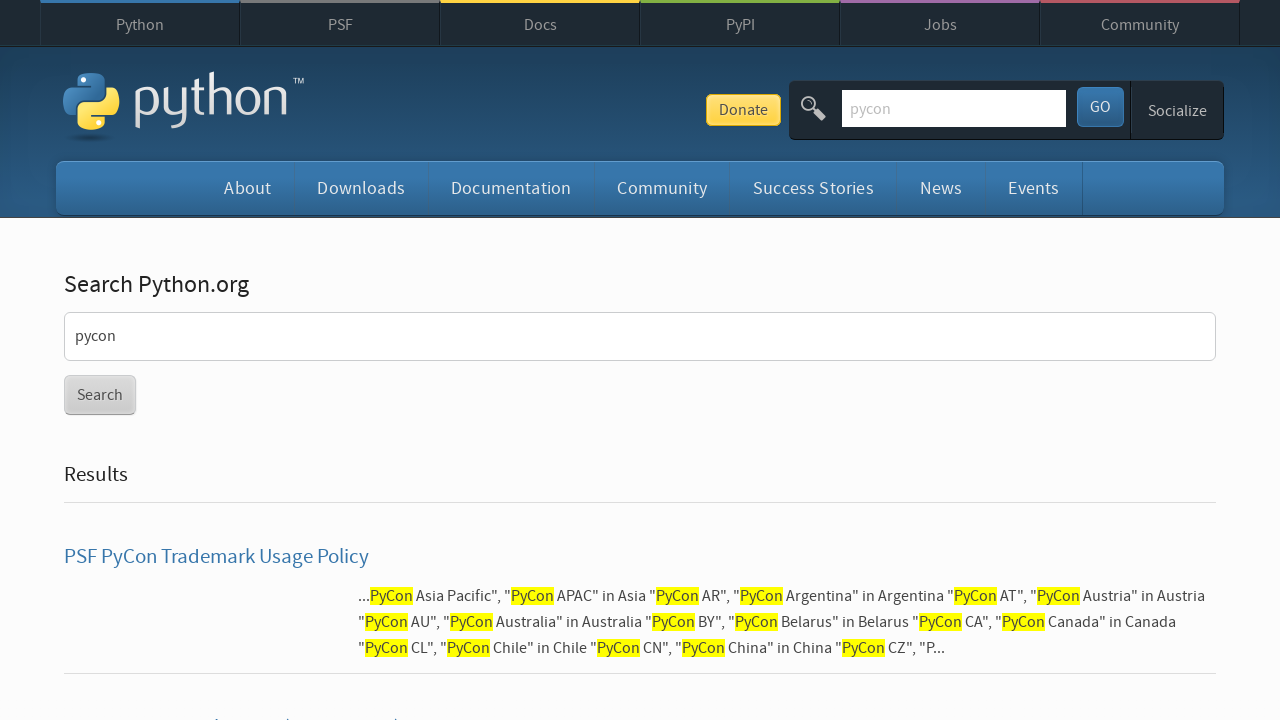